Tests the state of radio buttons and buttons by checking if they are displayed, enabled, and selected, then interacts with radio buttons to change their selection state

Starting URL: https://artoftesting.com/sampleSiteForSelenium.html

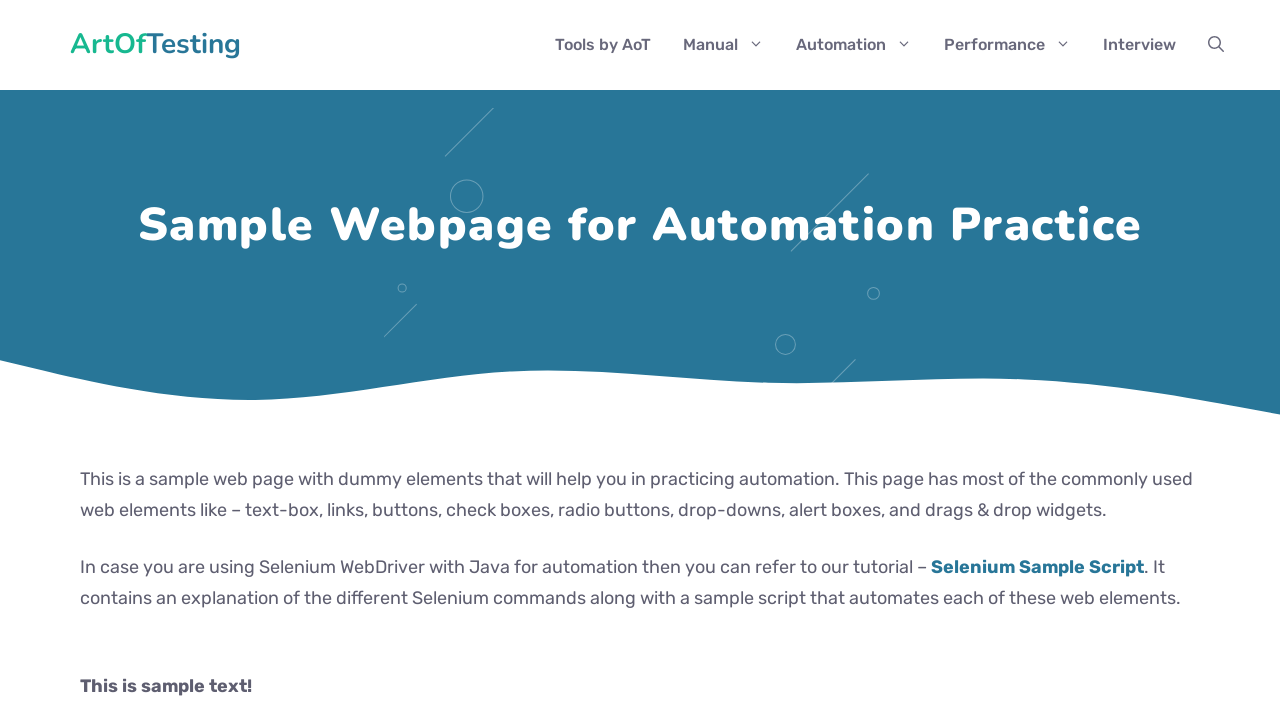

Verified male radio button is visible
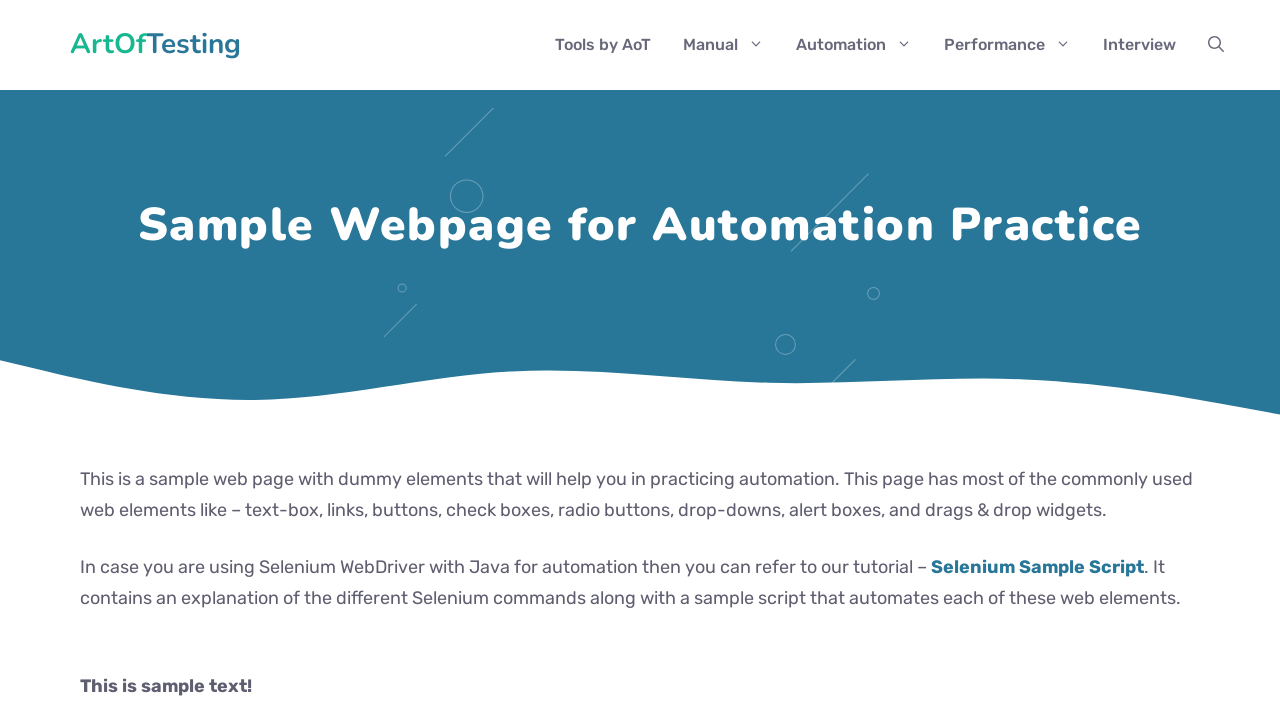

Verified male radio button is enabled
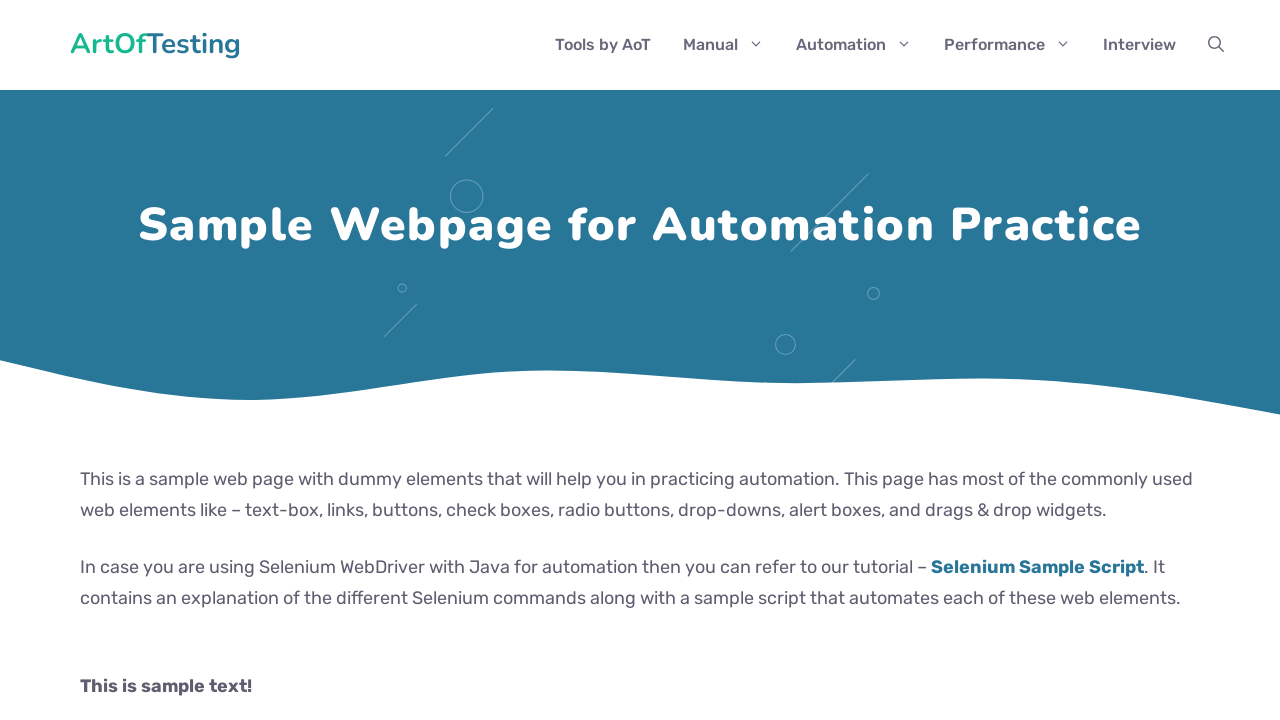

Verified male radio button is initially unchecked
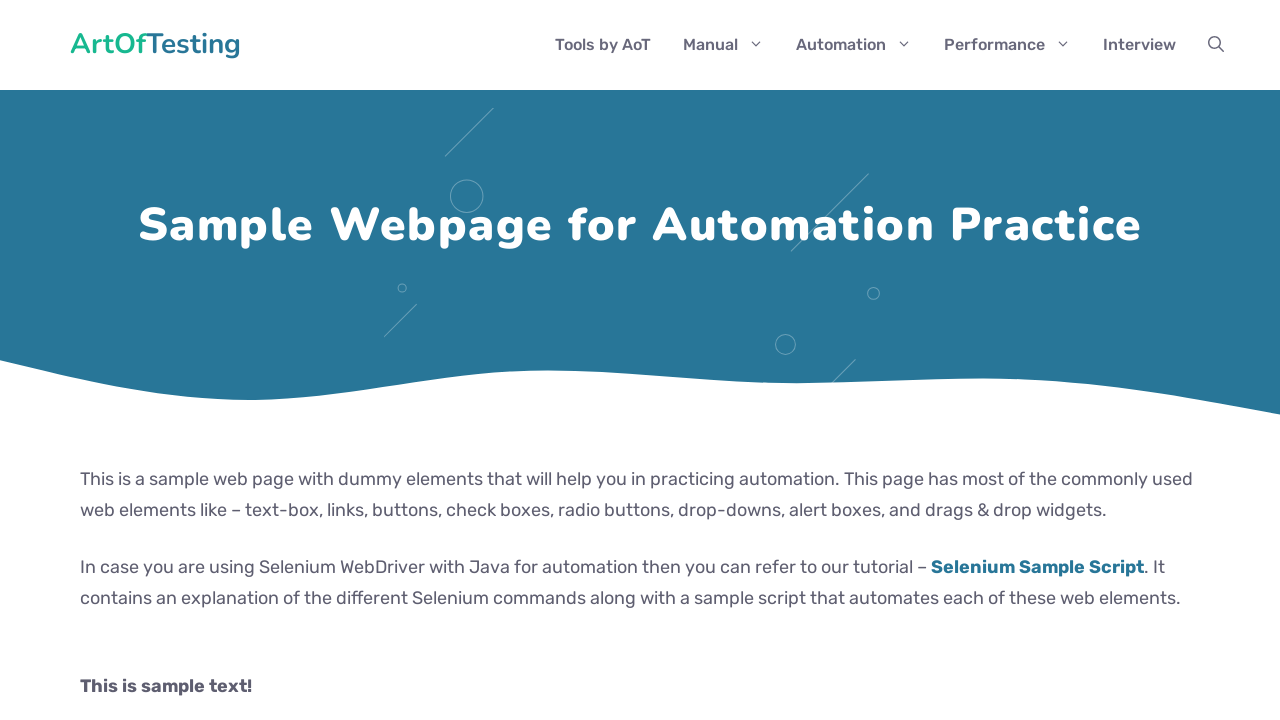

Clicked male radio button to select it at (86, 360) on #male
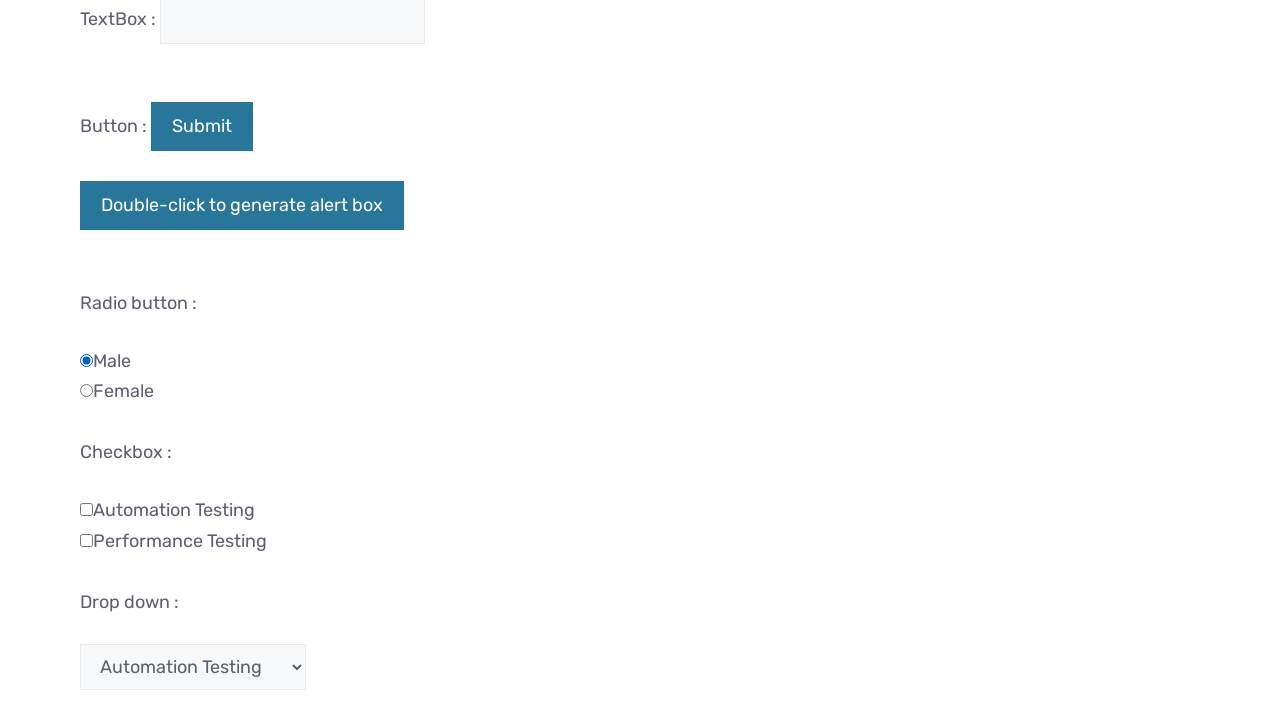

Verified male radio button is now checked
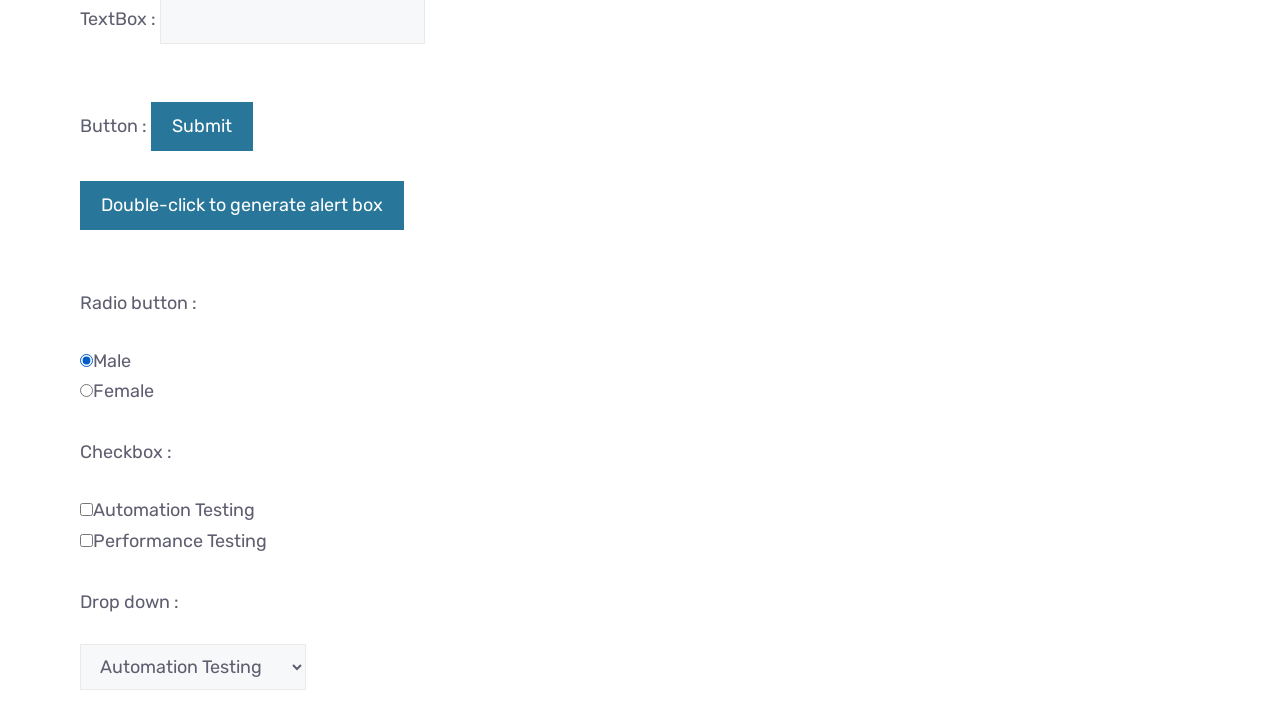

Clicked female radio button to select it at (86, 391) on #female
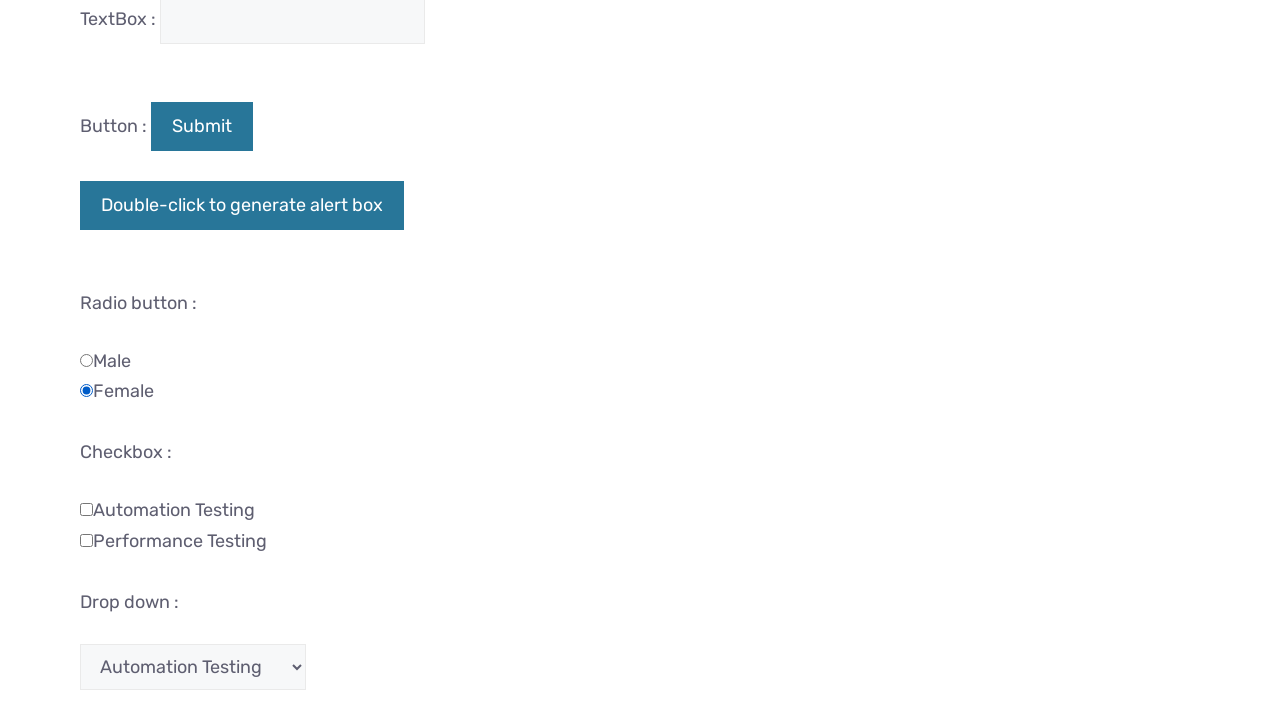

Verified male radio button is now unchecked after selecting female
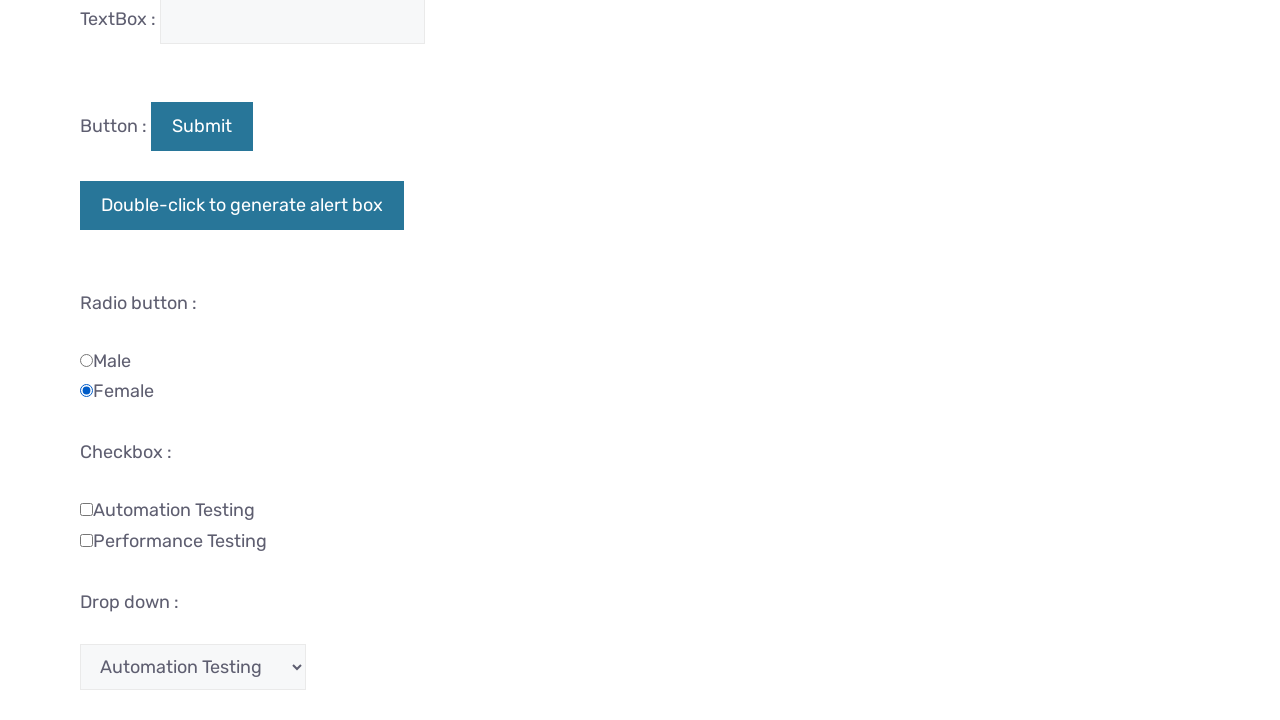

Verified button is visible
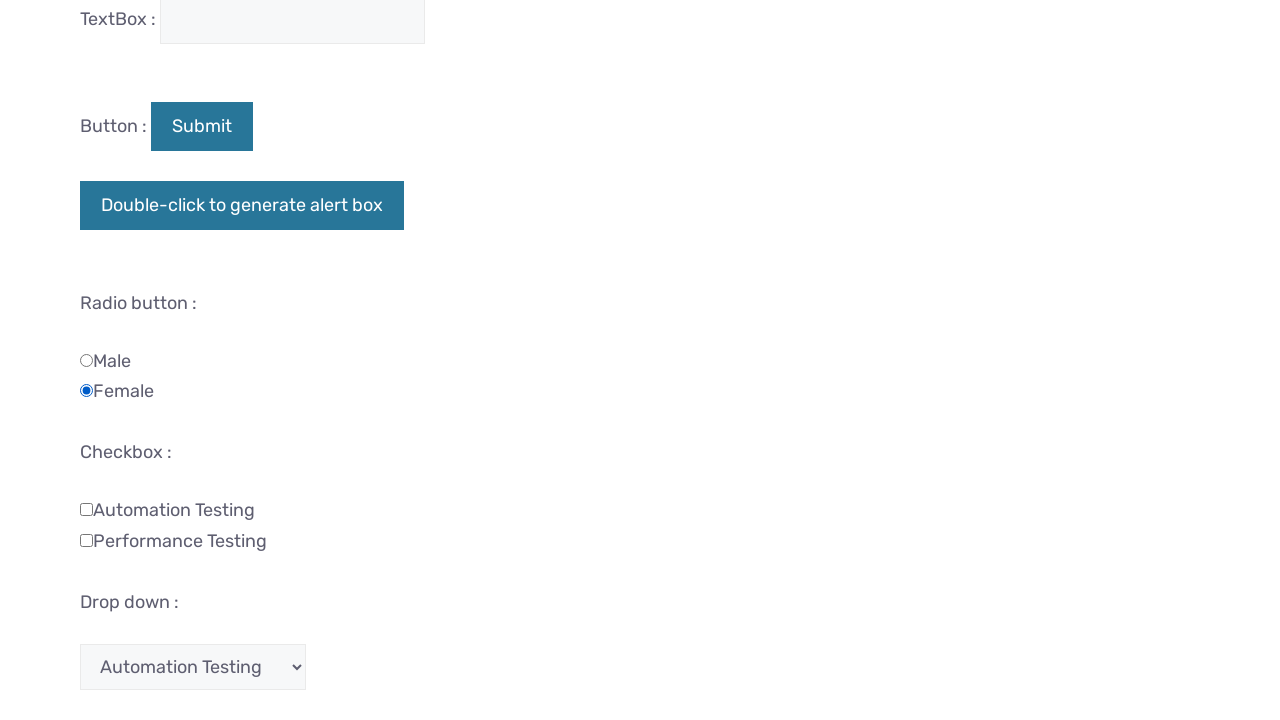

Verified button is enabled
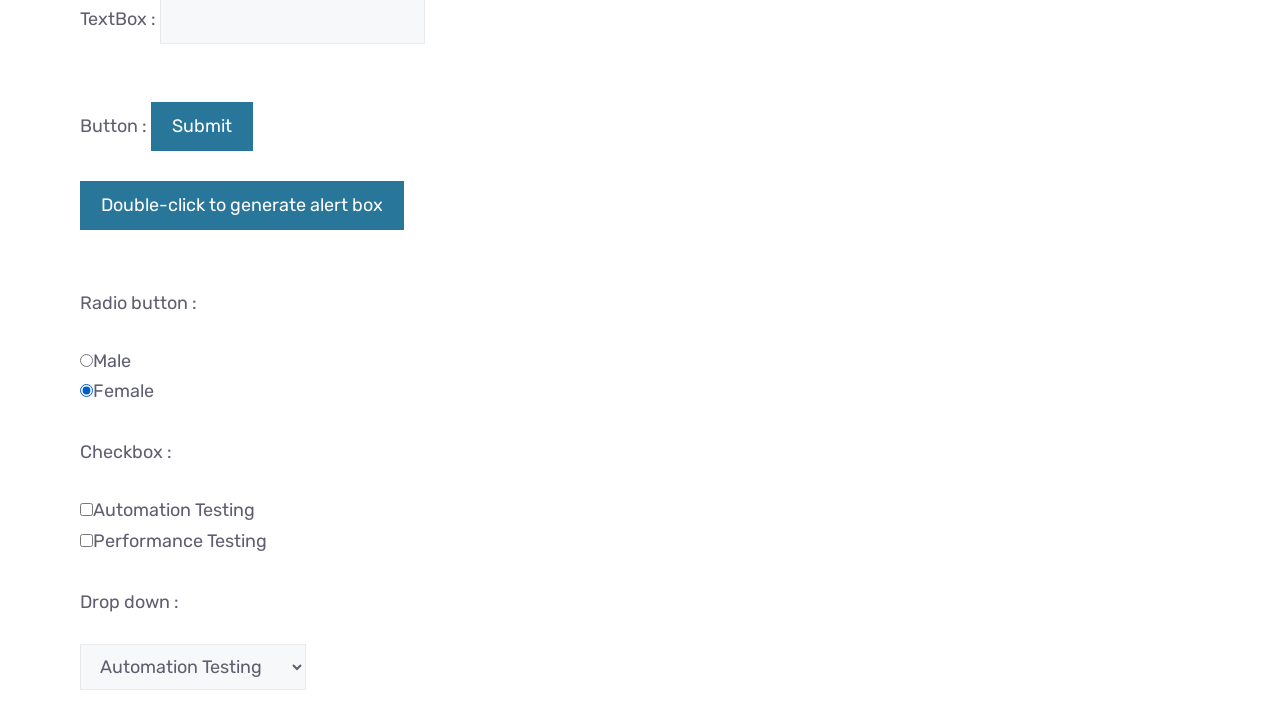

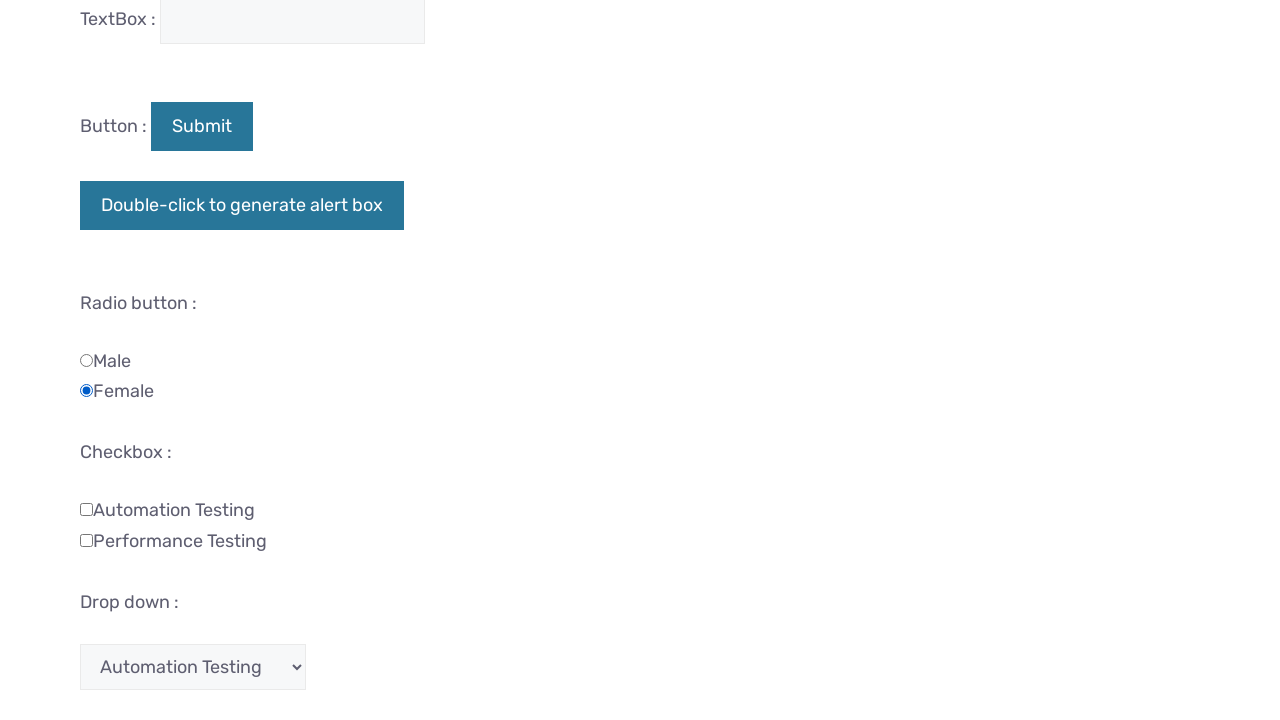